Tests a todo list application by first clearing existing todos, then adding multiple new todos (Visit Paris, Visit Prague, Visit London, Visit New York, Visit Belgrade), and finally deleting each added todo item.

Starting URL: https://example.cypress.io/todo

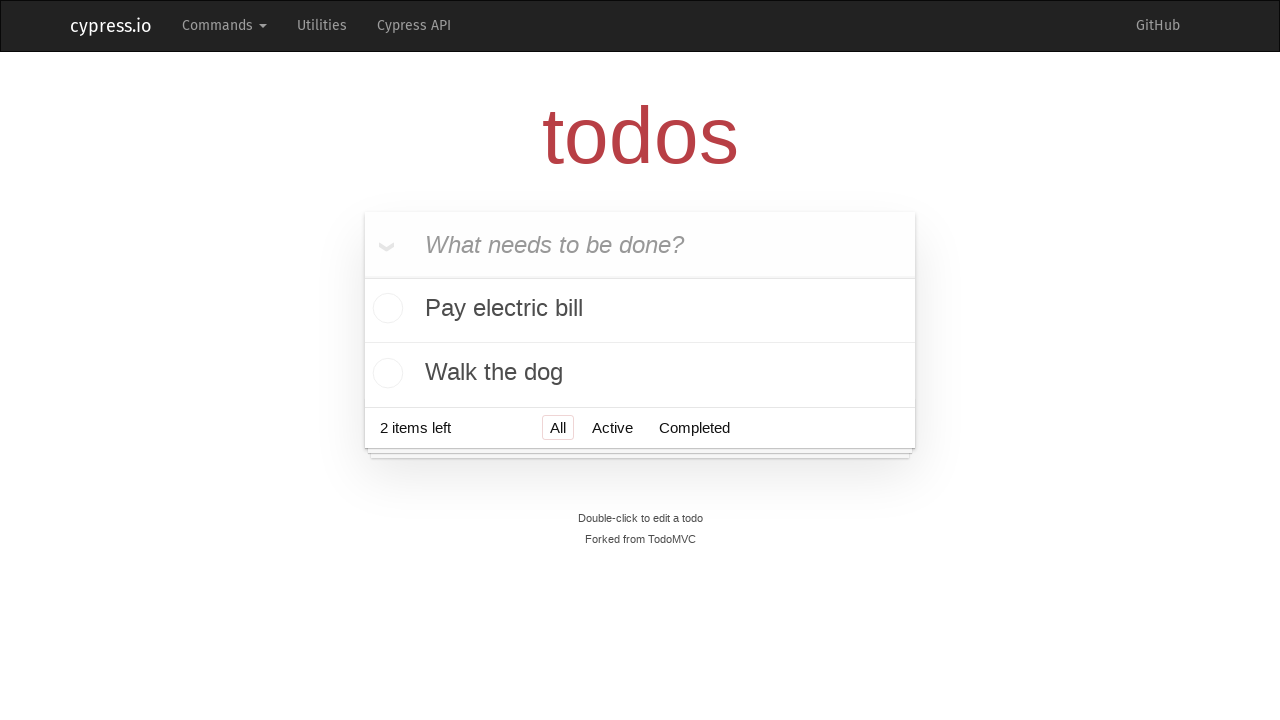

Clicked first default todo item at (640, 311) on .todo-list > li
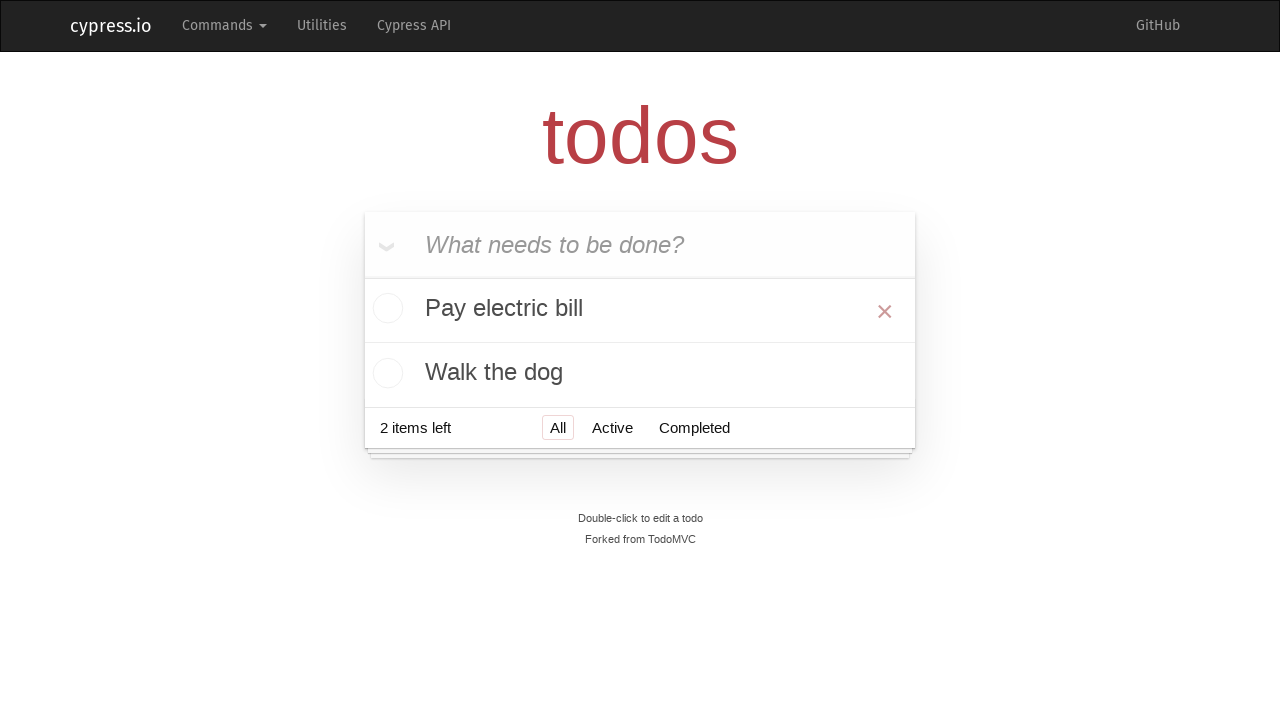

Deleted first default todo item at (885, 311) on .destroy
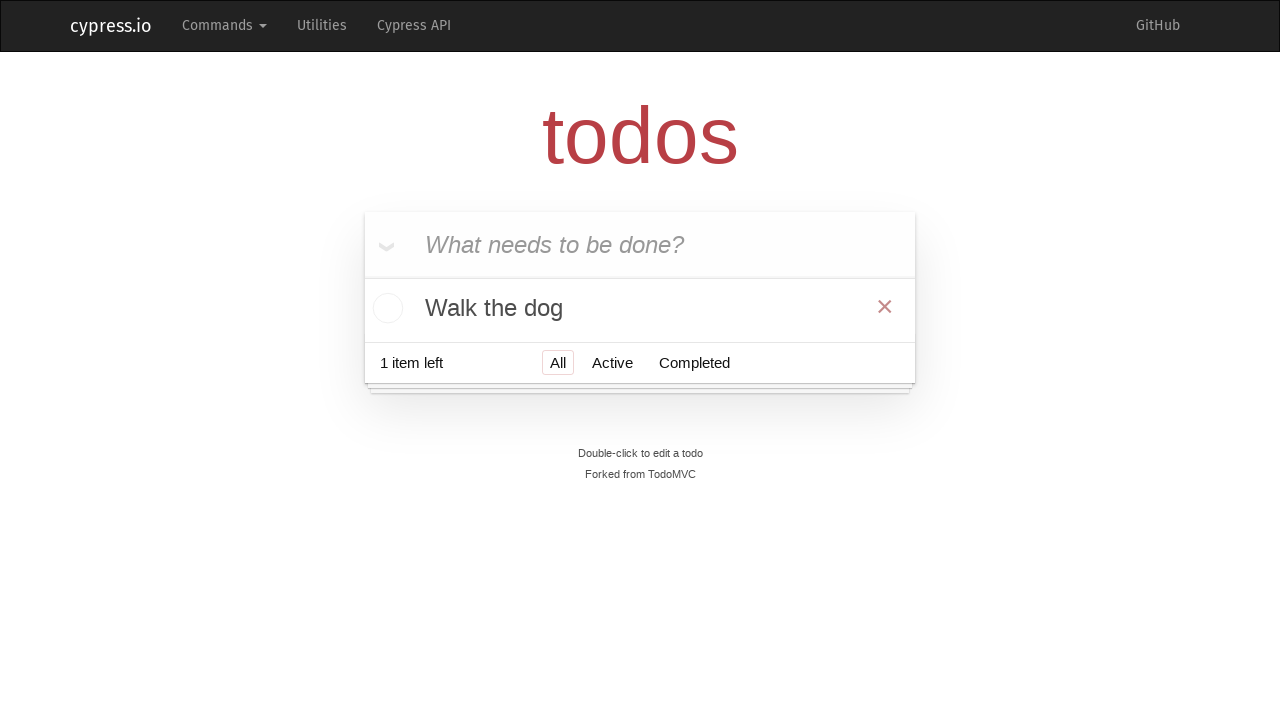

Clicked second default todo item at (640, 308) on .todo-list > li
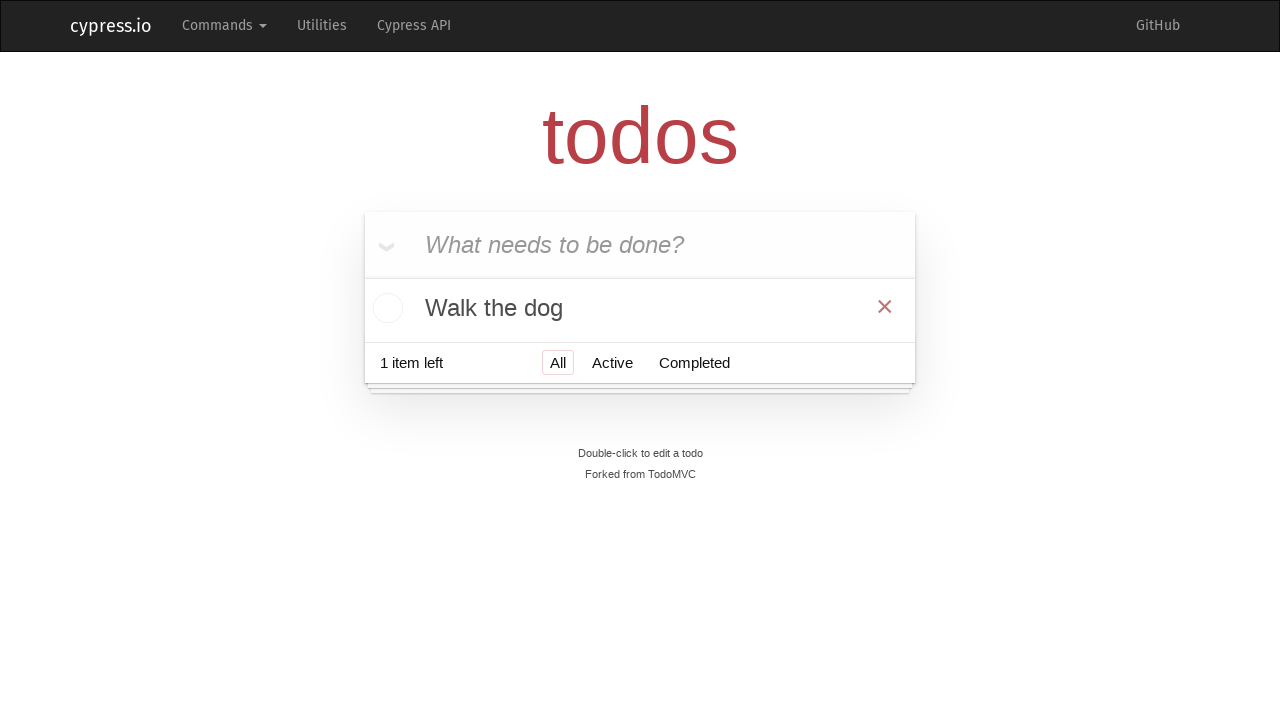

Deleted second default todo item at (885, 306) on .destroy
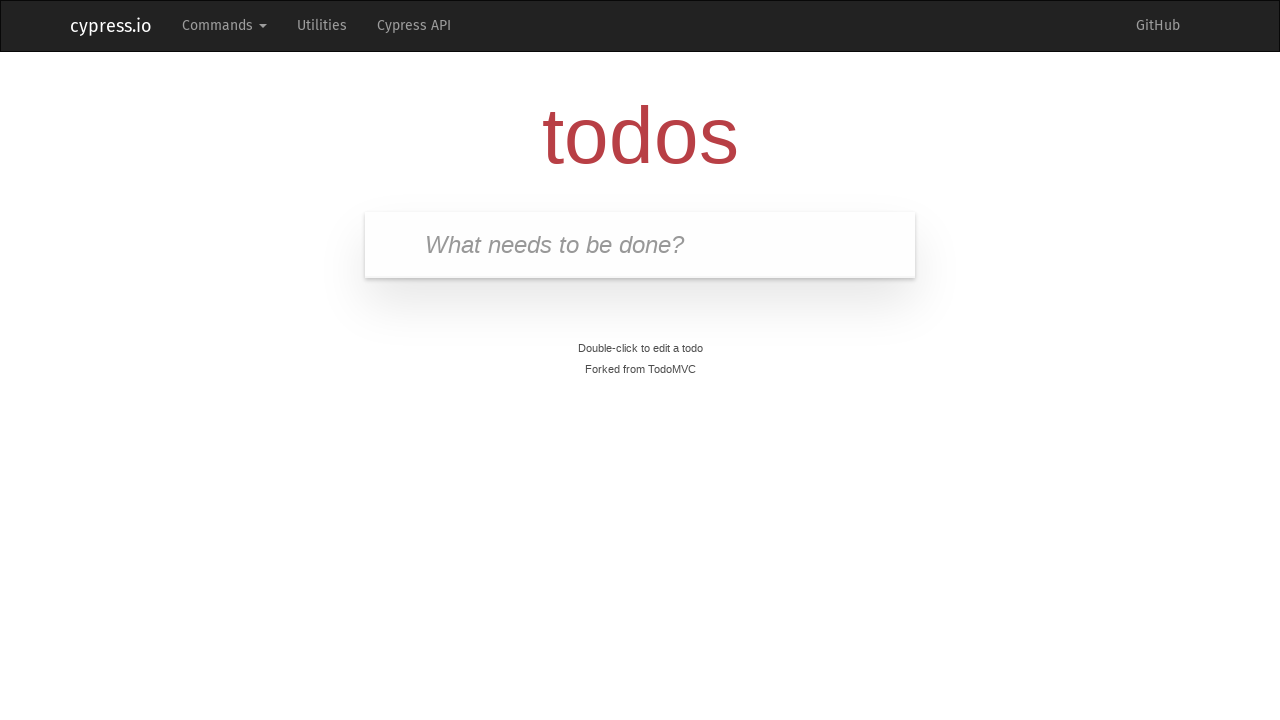

Filled new todo input with 'Visit Paris' on .new-todo
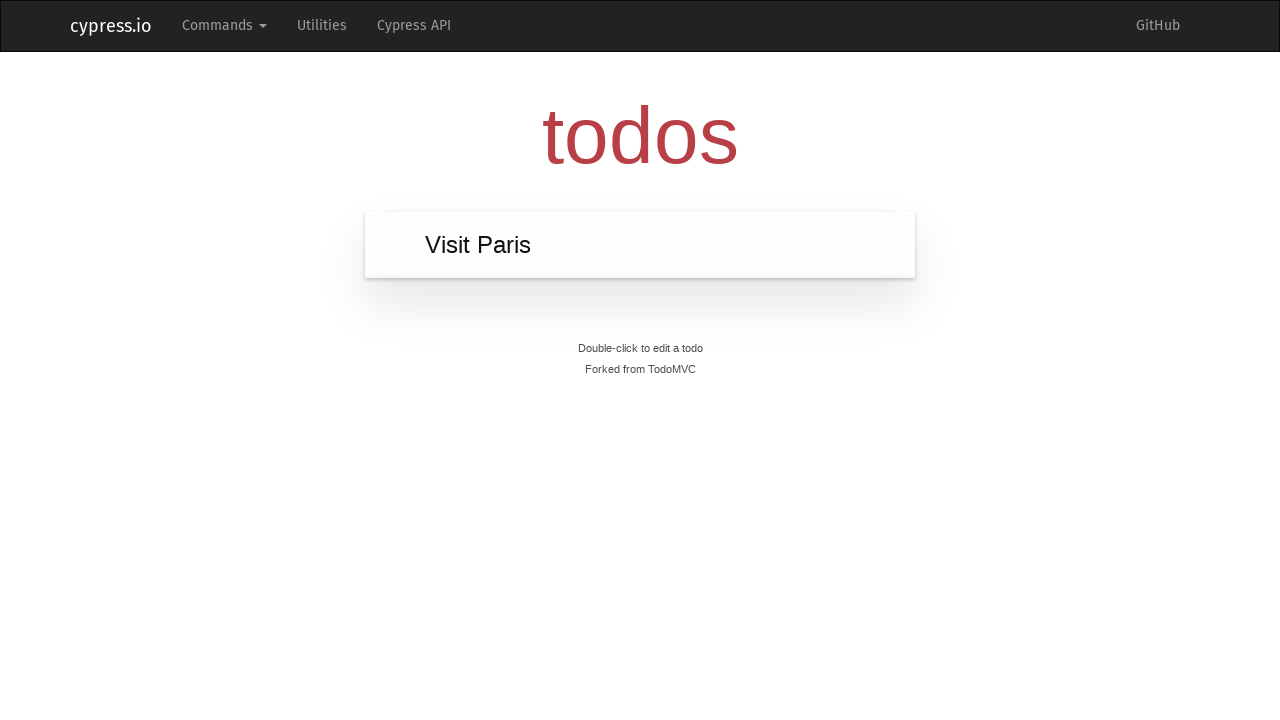

Pressed Enter to add 'Visit Paris' to the todo list on .new-todo
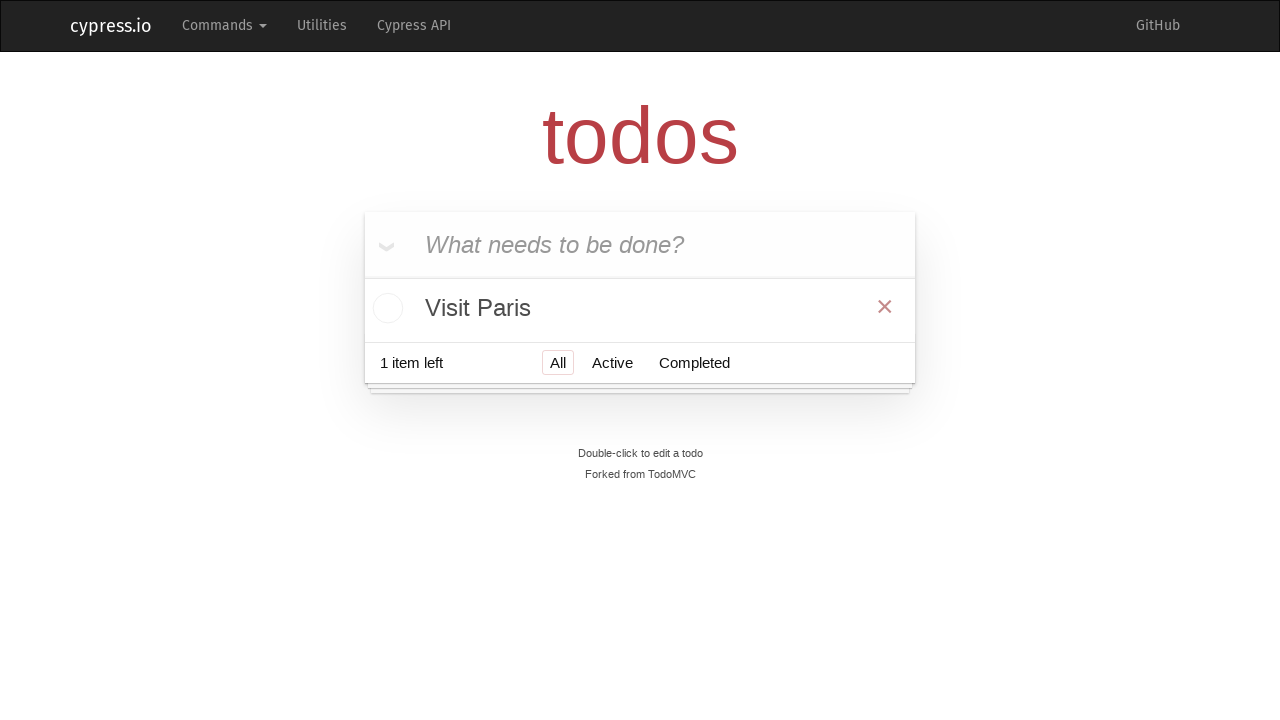

Filled new todo input with 'Visit Prague' on .new-todo
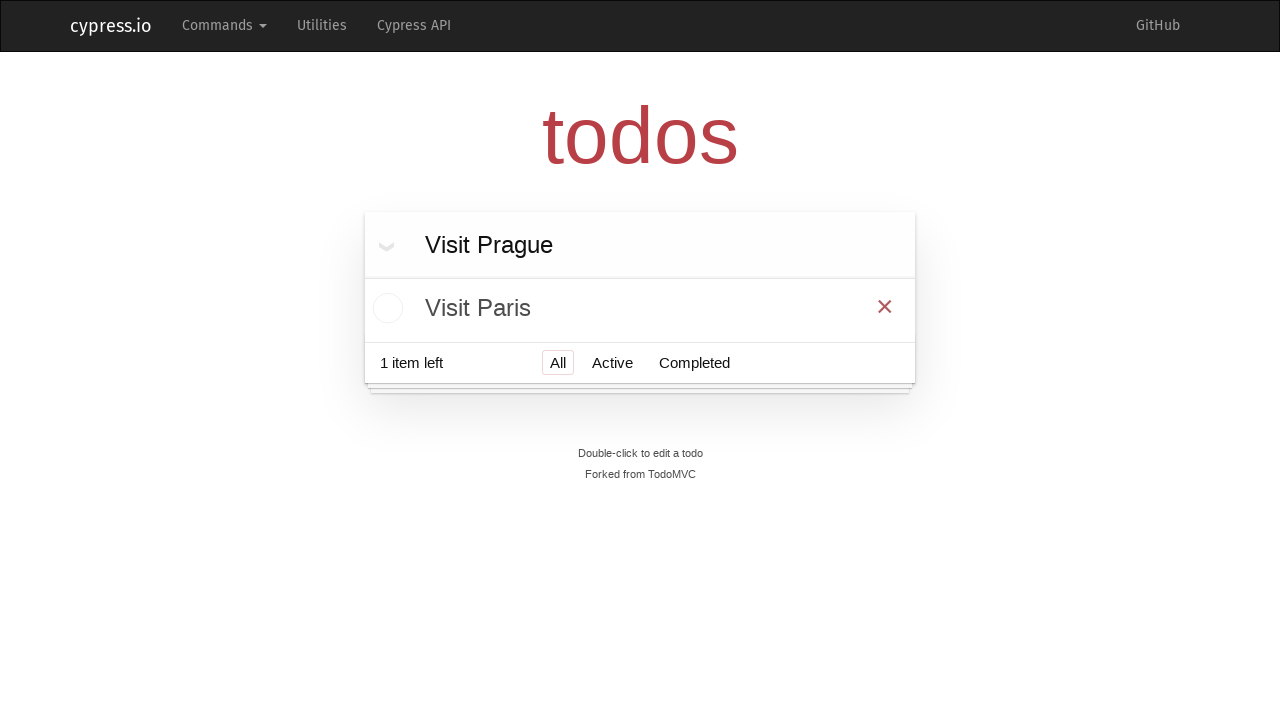

Pressed Enter to add 'Visit Prague' to the todo list on .new-todo
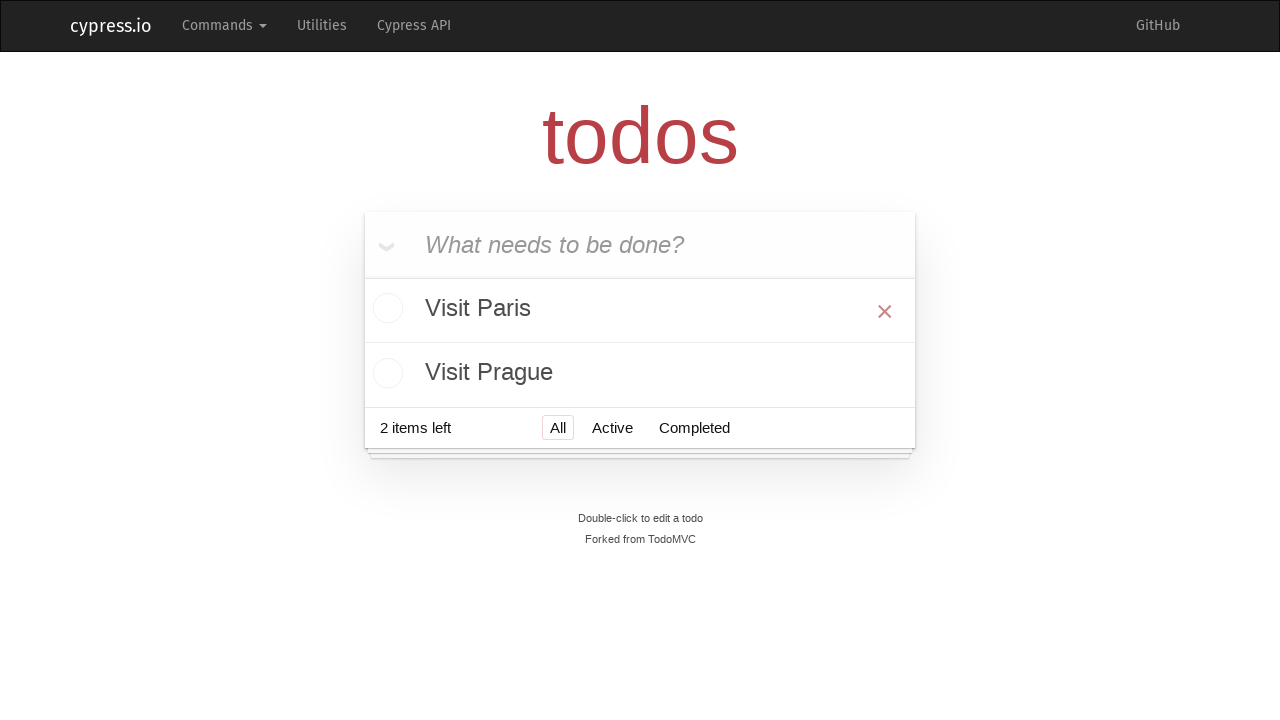

Filled new todo input with 'Visit London' on .new-todo
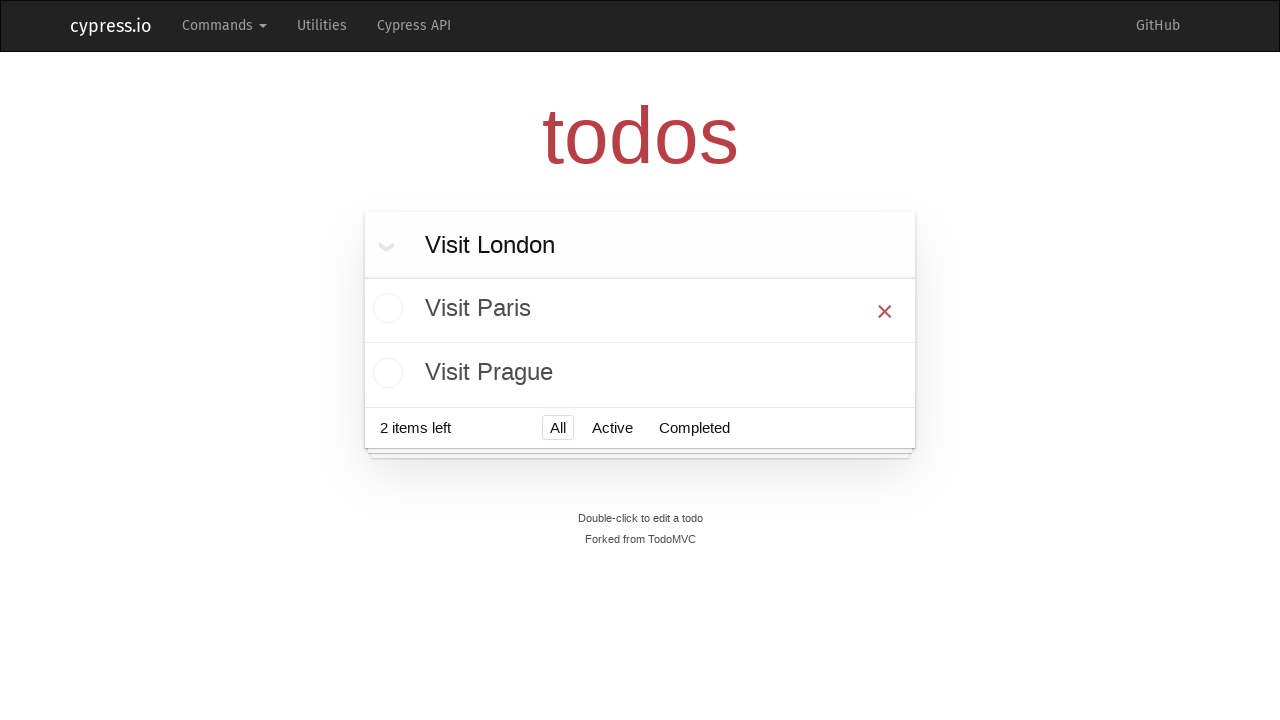

Pressed Enter to add 'Visit London' to the todo list on .new-todo
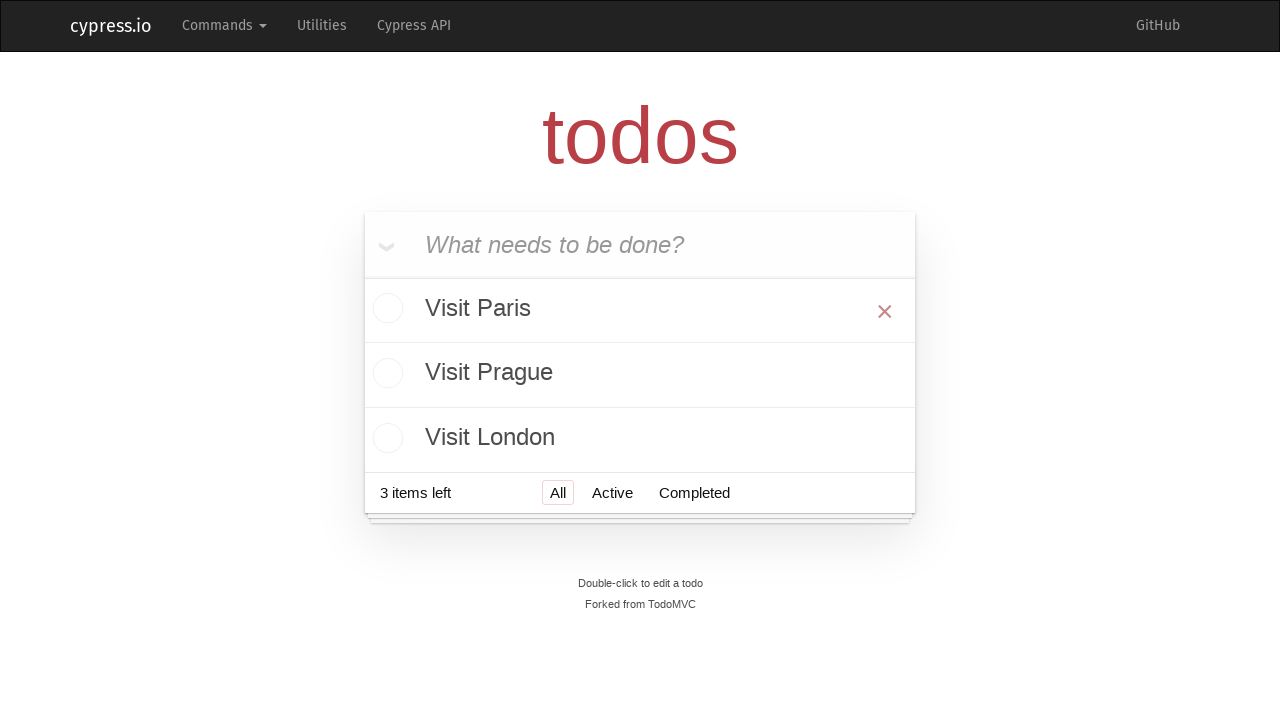

Filled new todo input with 'Visit New York' on .new-todo
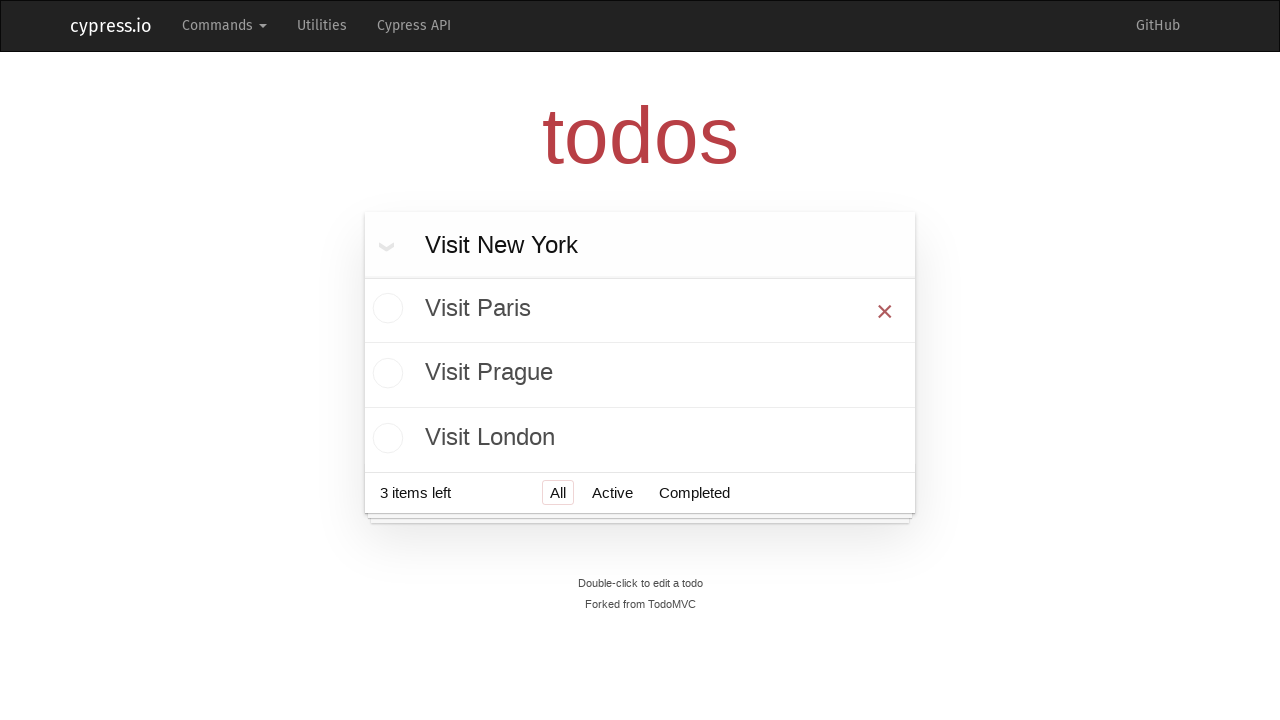

Pressed Enter to add 'Visit New York' to the todo list on .new-todo
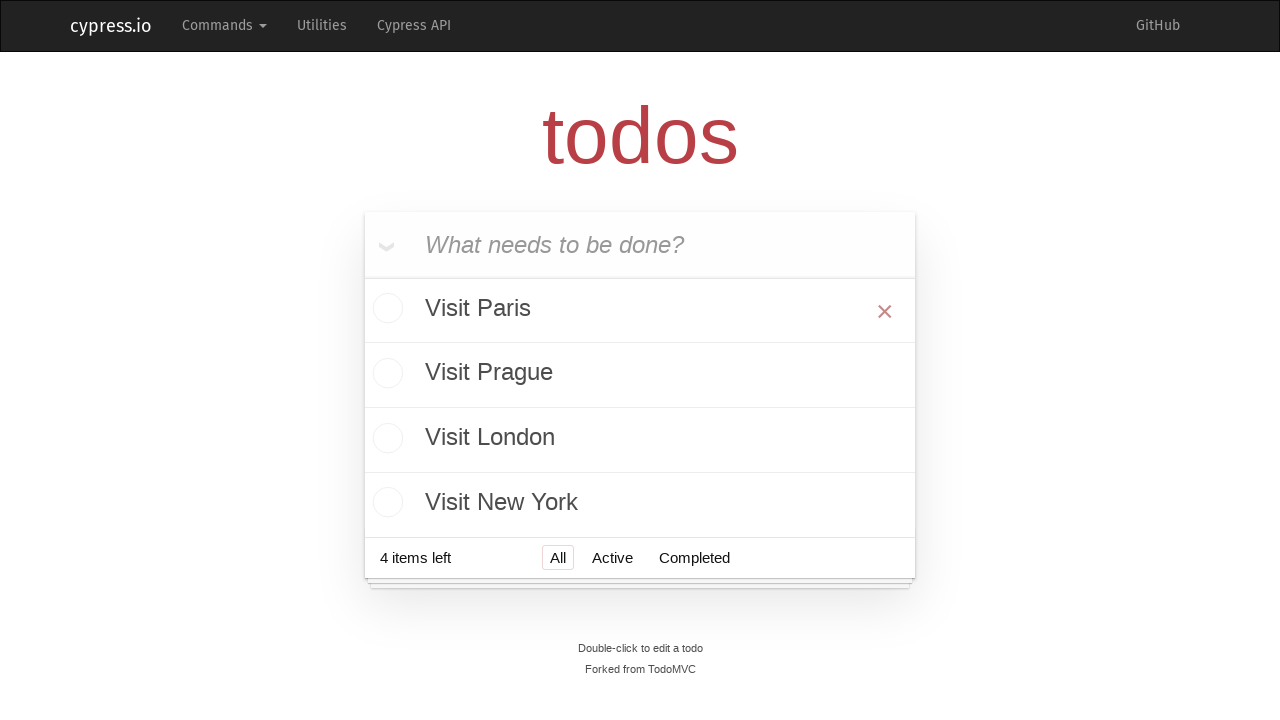

Filled new todo input with 'Visit Belgrade' on .new-todo
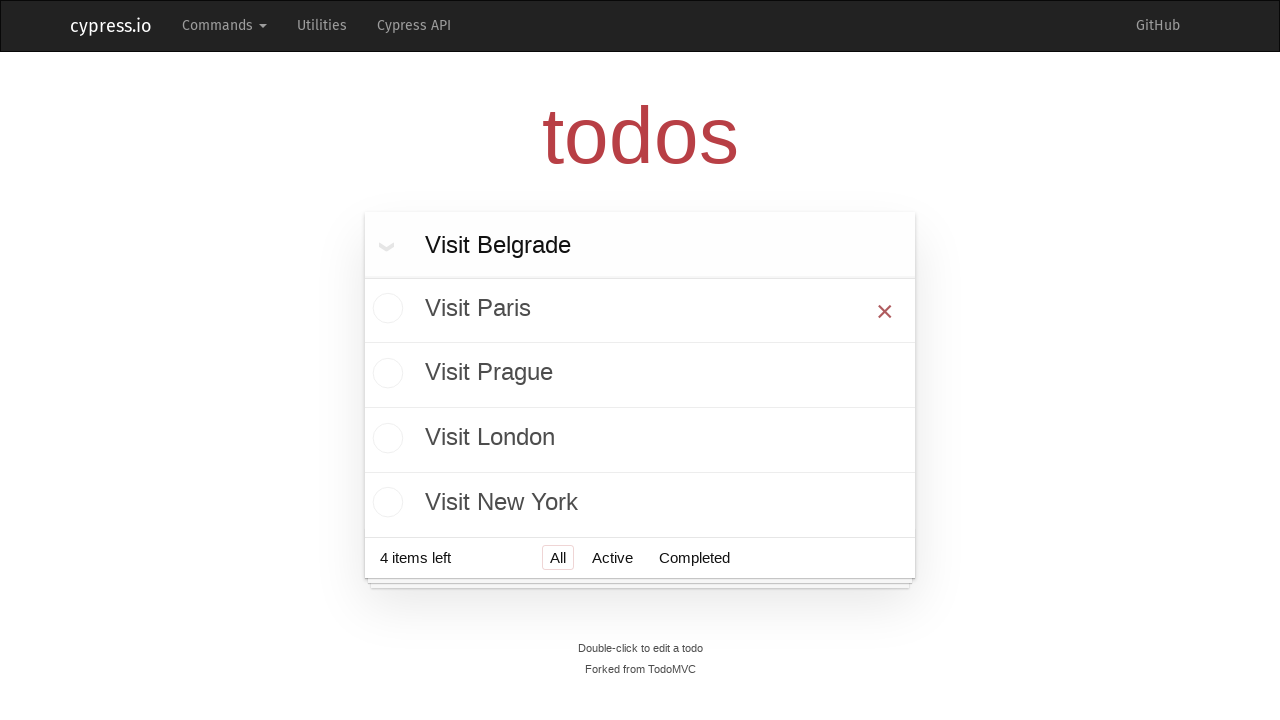

Pressed Enter to add 'Visit Belgrade' to the todo list on .new-todo
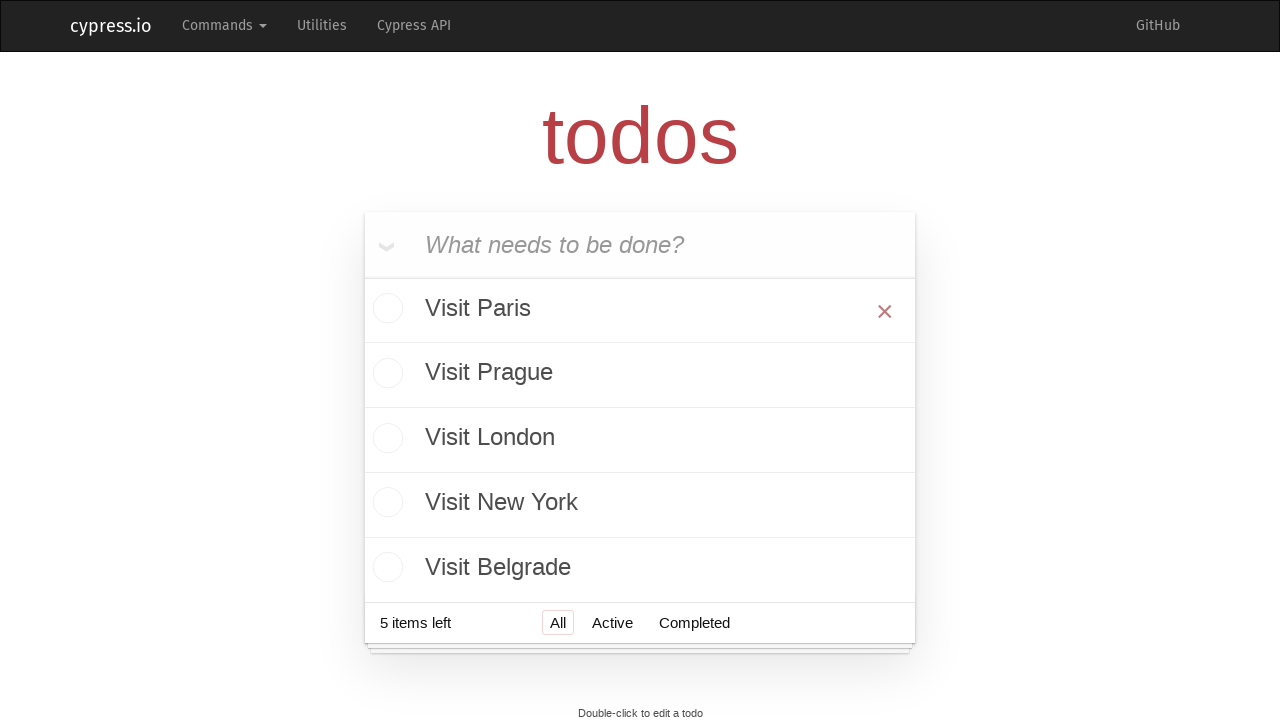

Clicked todo item 1 to select it at (640, 311) on .todo-list > li
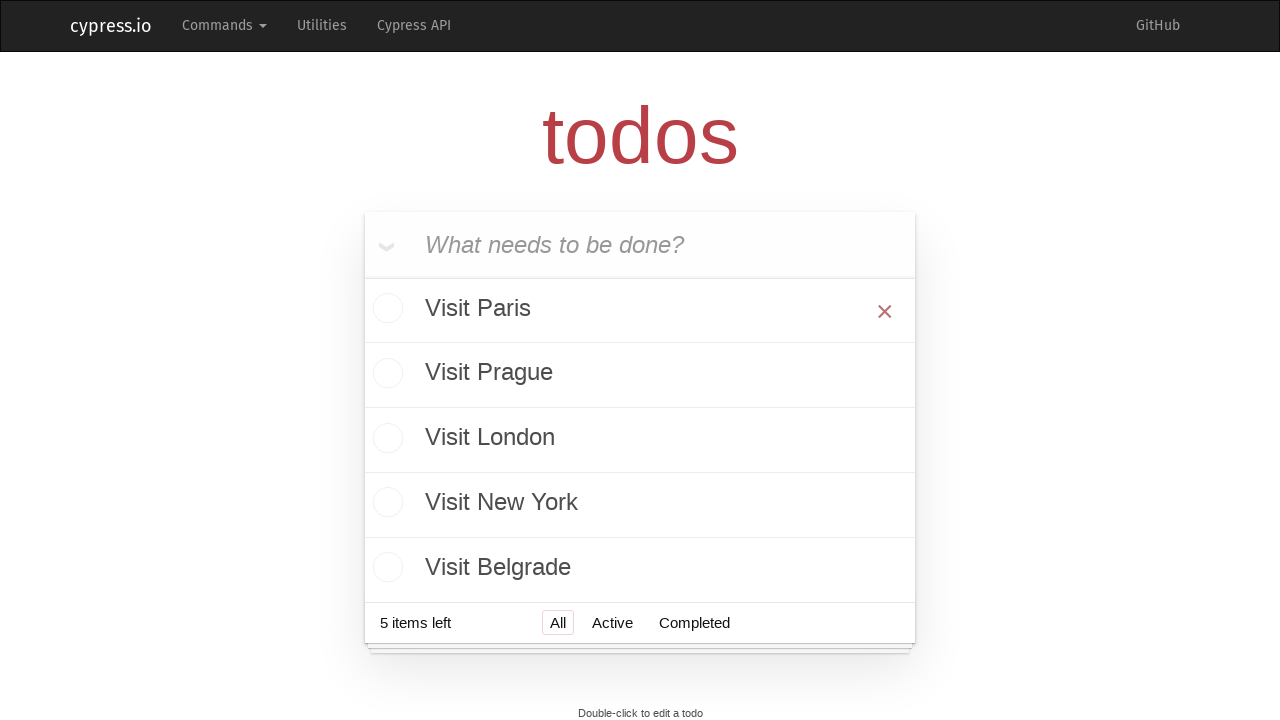

Deleted todo item 1 at (885, 311) on .destroy
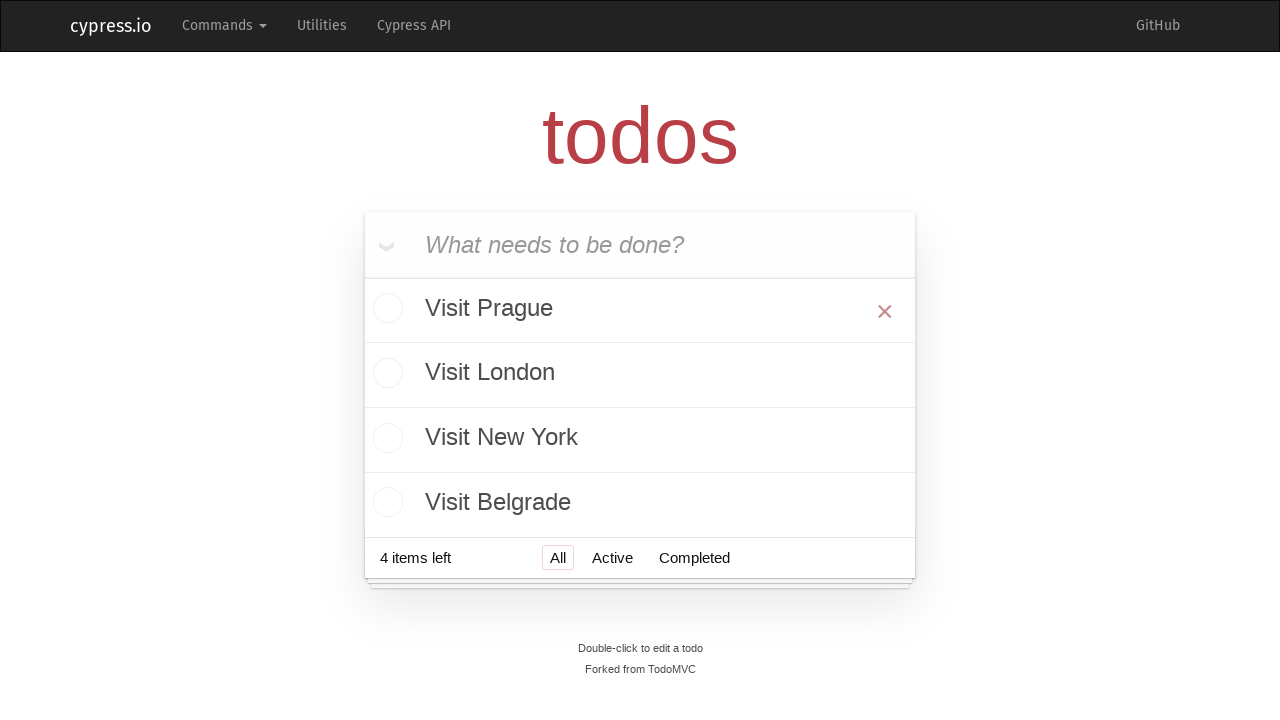

Clicked todo item 2 to select it at (640, 311) on .todo-list > li
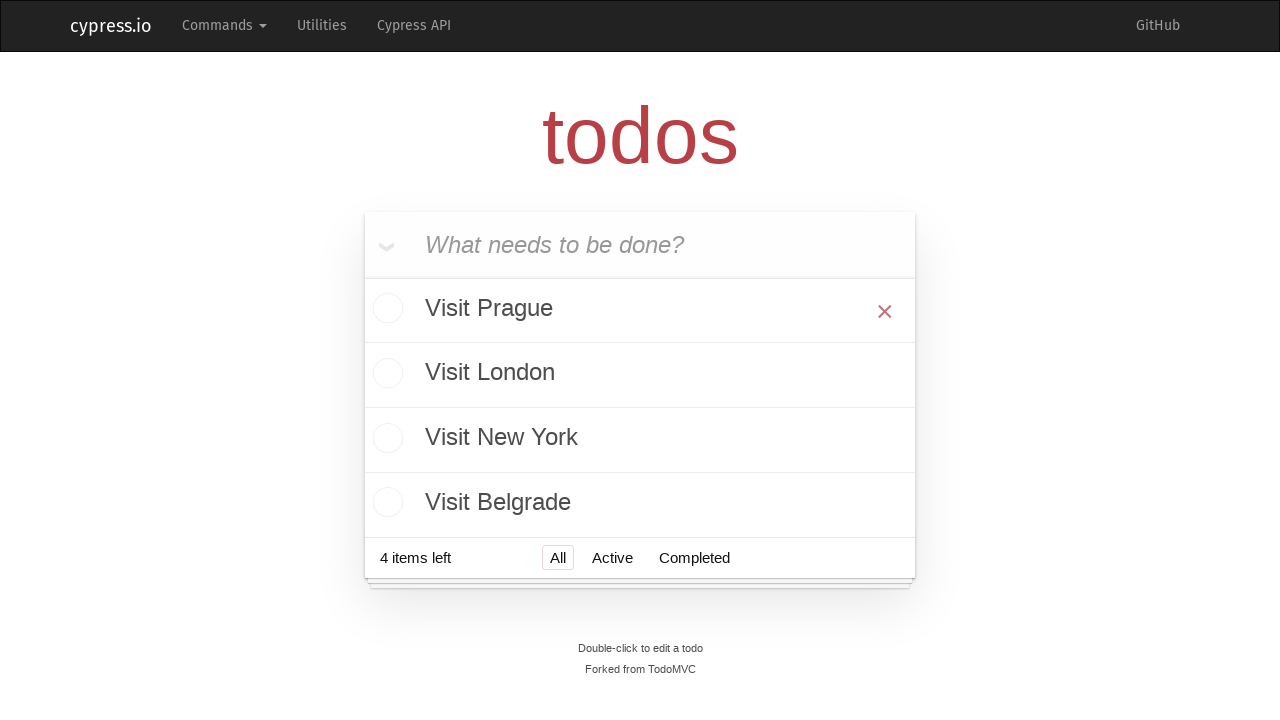

Deleted todo item 2 at (885, 311) on .destroy
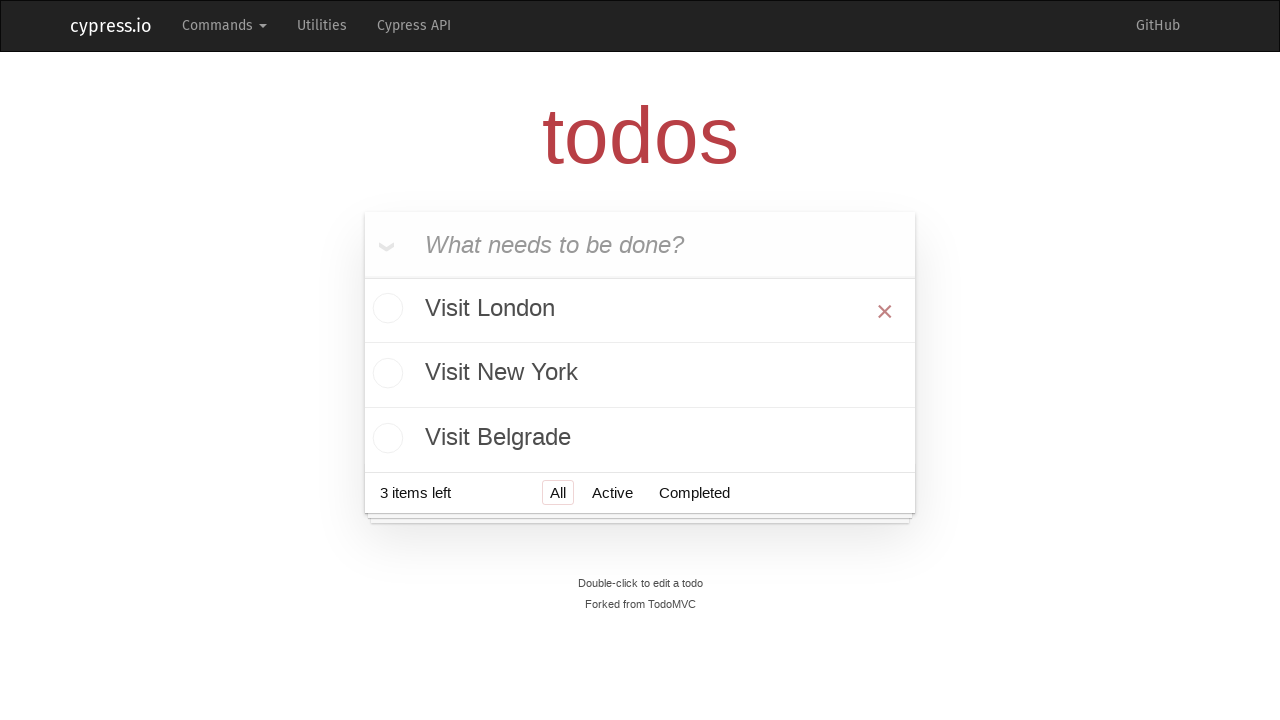

Clicked todo item 3 to select it at (640, 311) on .todo-list > li
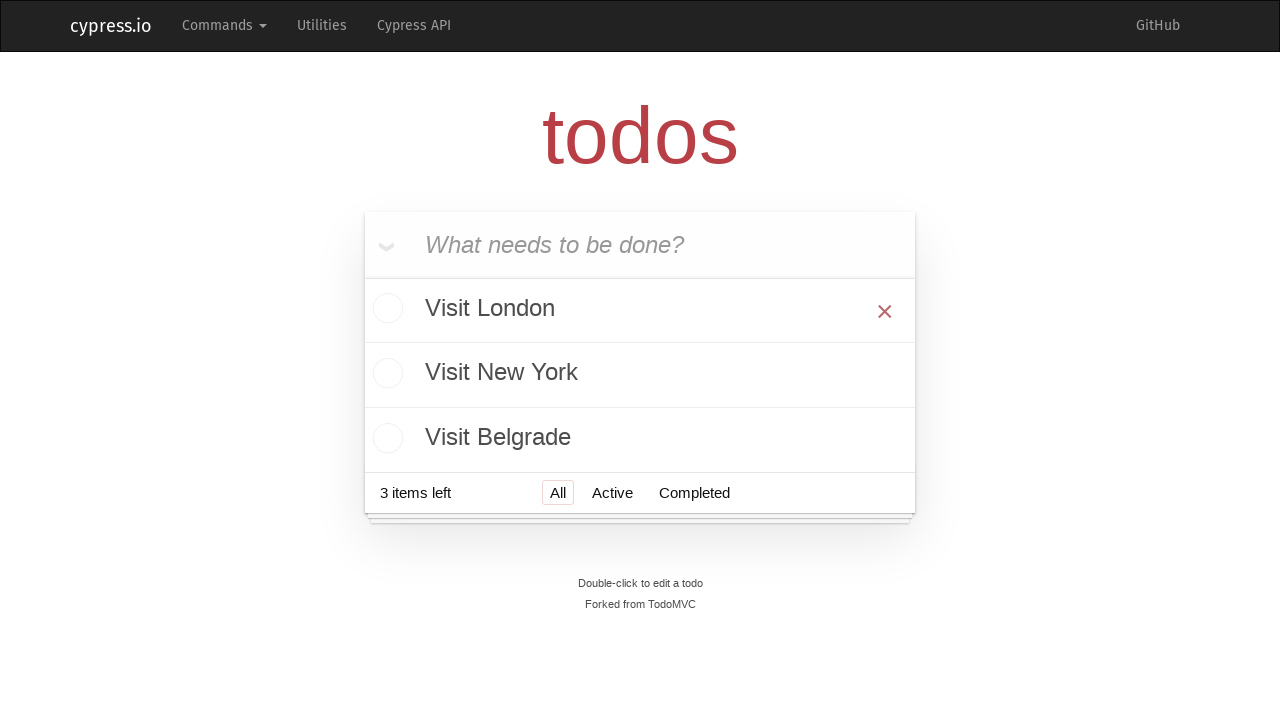

Deleted todo item 3 at (885, 311) on .destroy
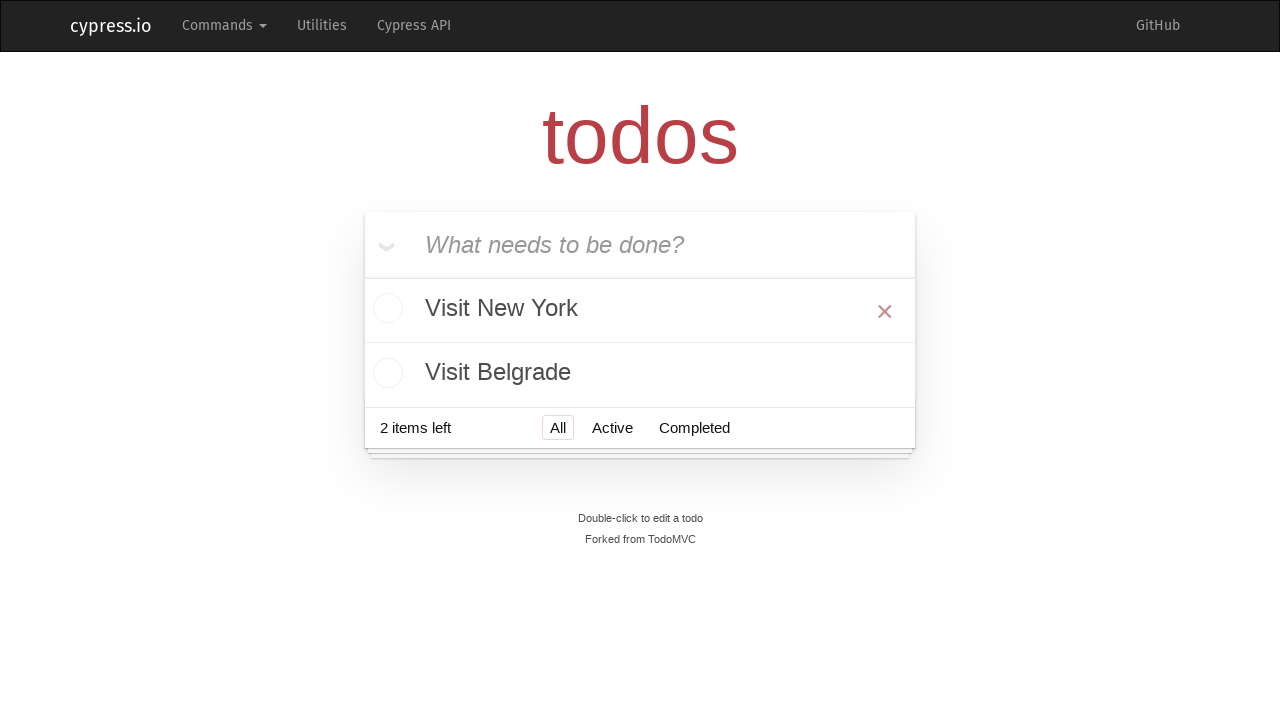

Clicked todo item 4 to select it at (640, 311) on .todo-list > li
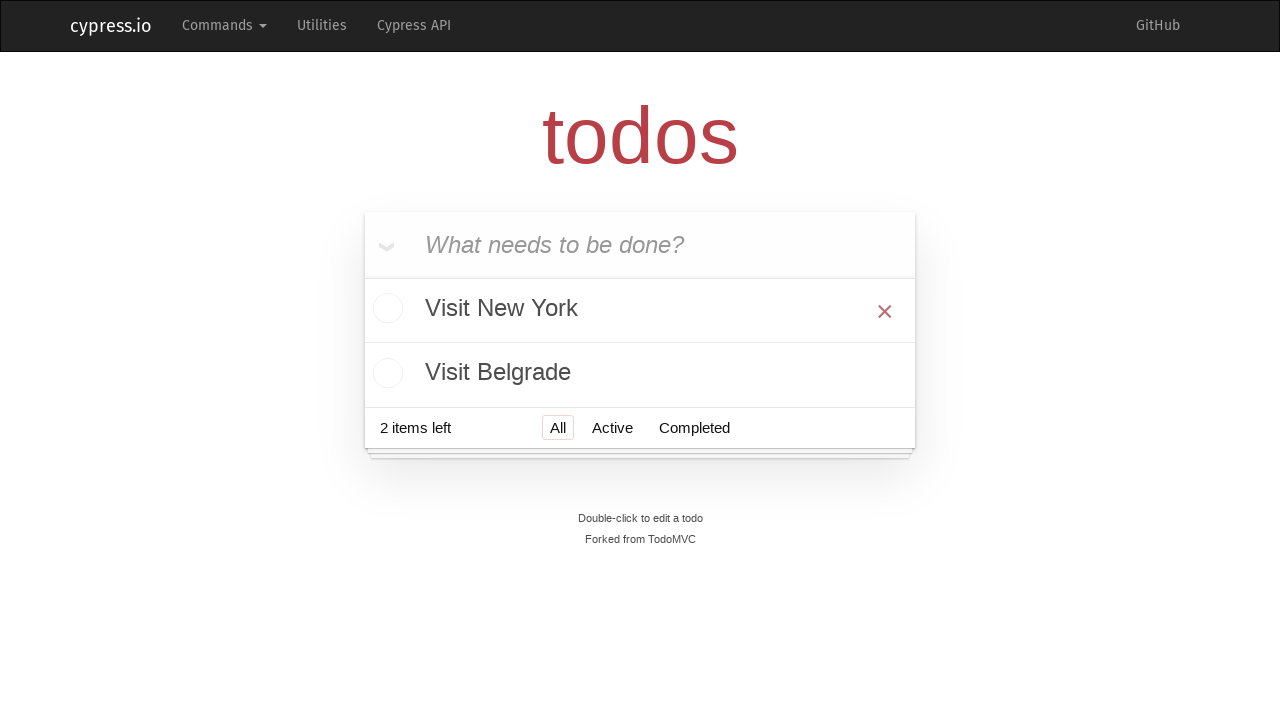

Deleted todo item 4 at (885, 311) on .destroy
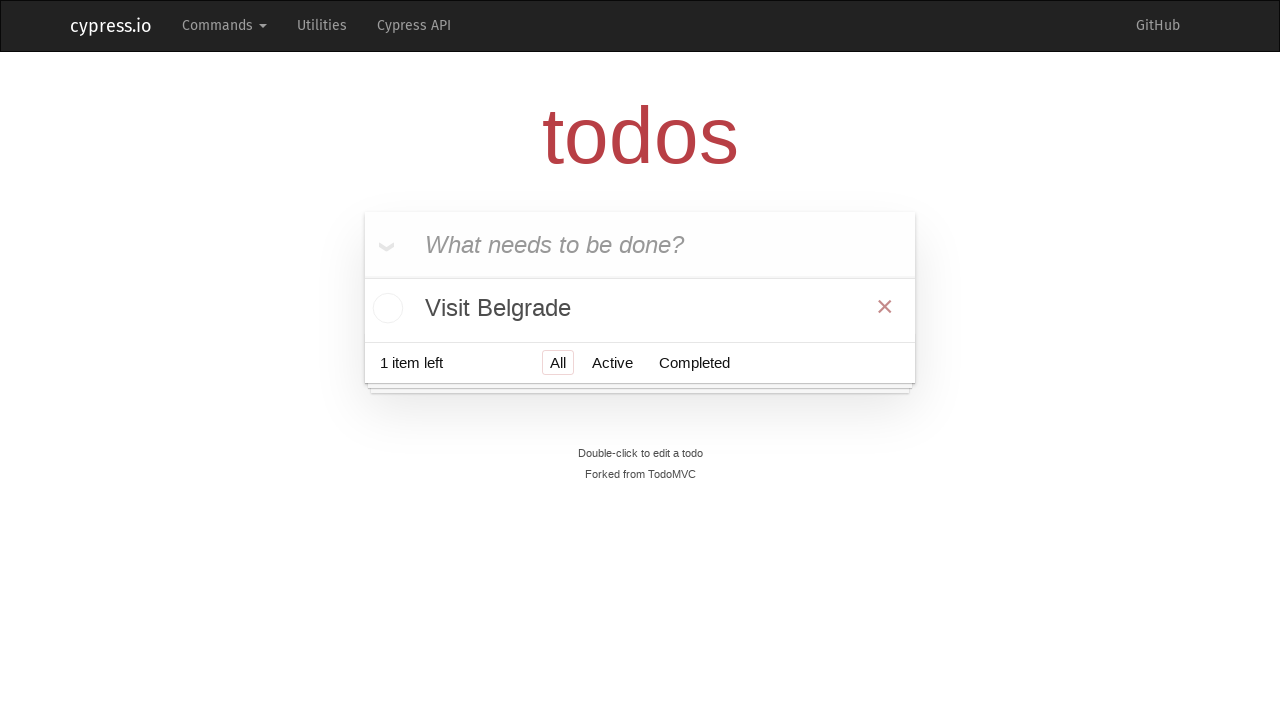

Clicked todo item 5 to select it at (640, 308) on .todo-list > li
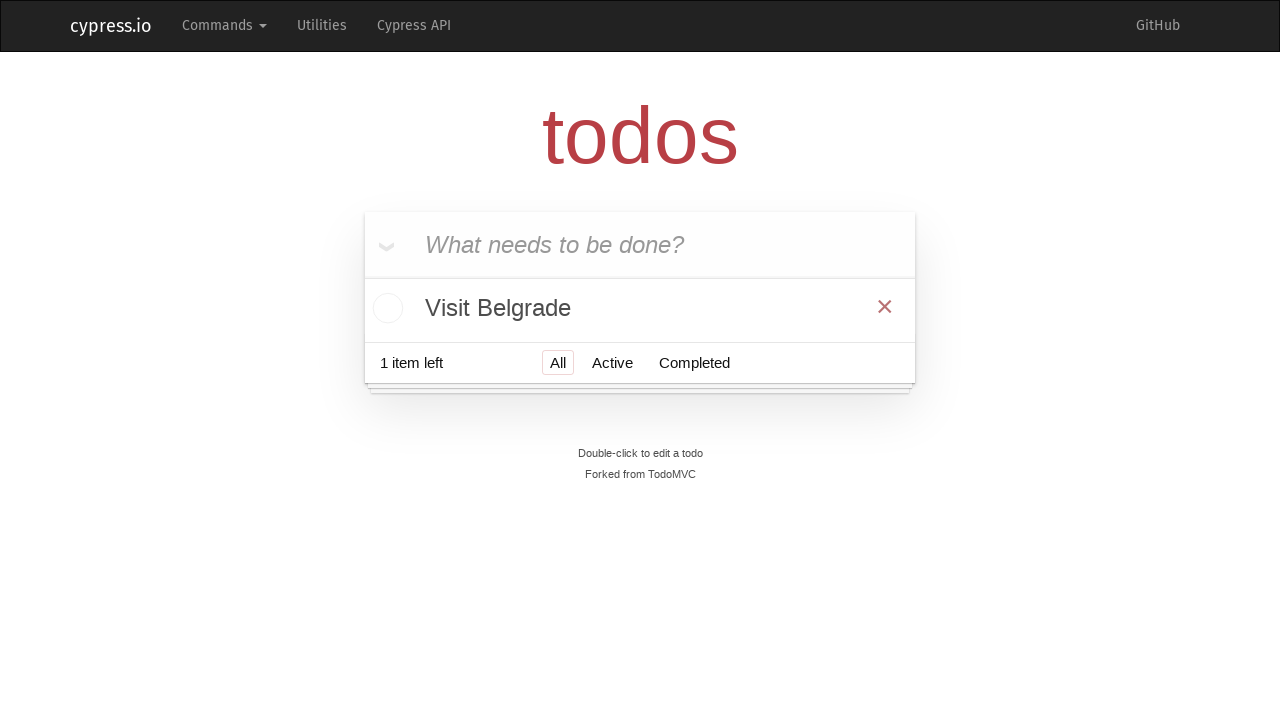

Deleted todo item 5 at (885, 306) on .destroy
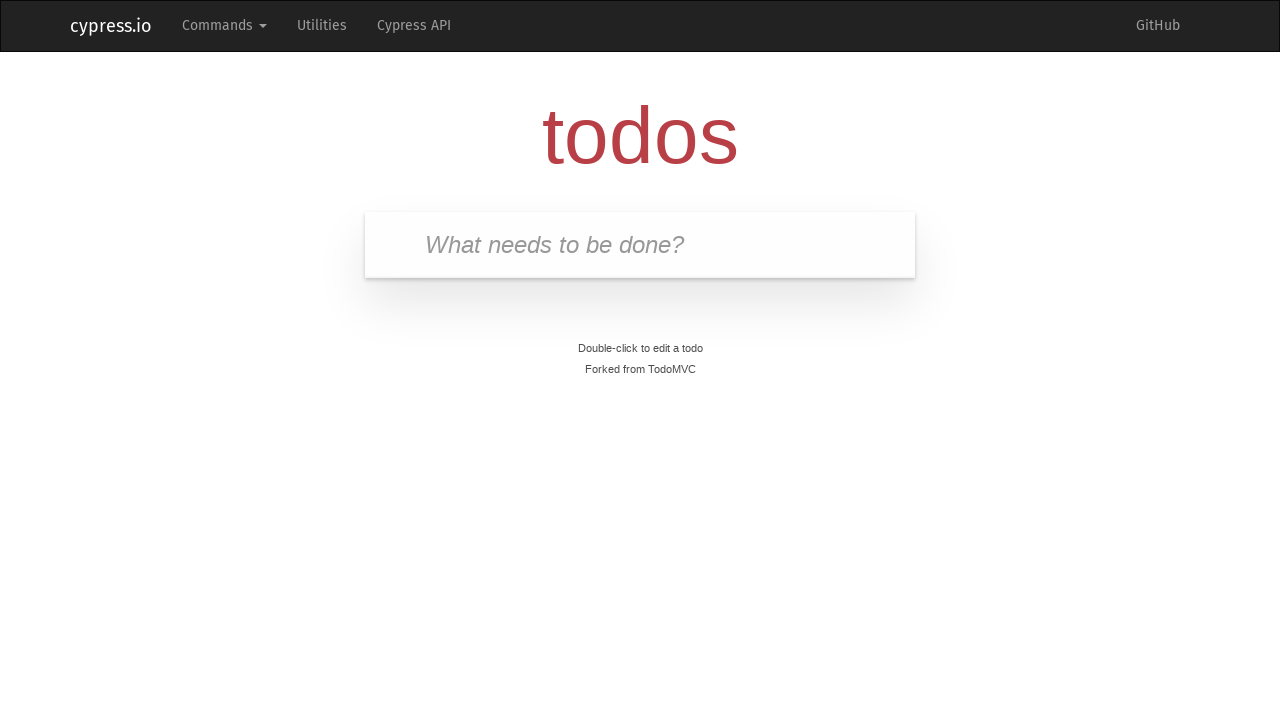

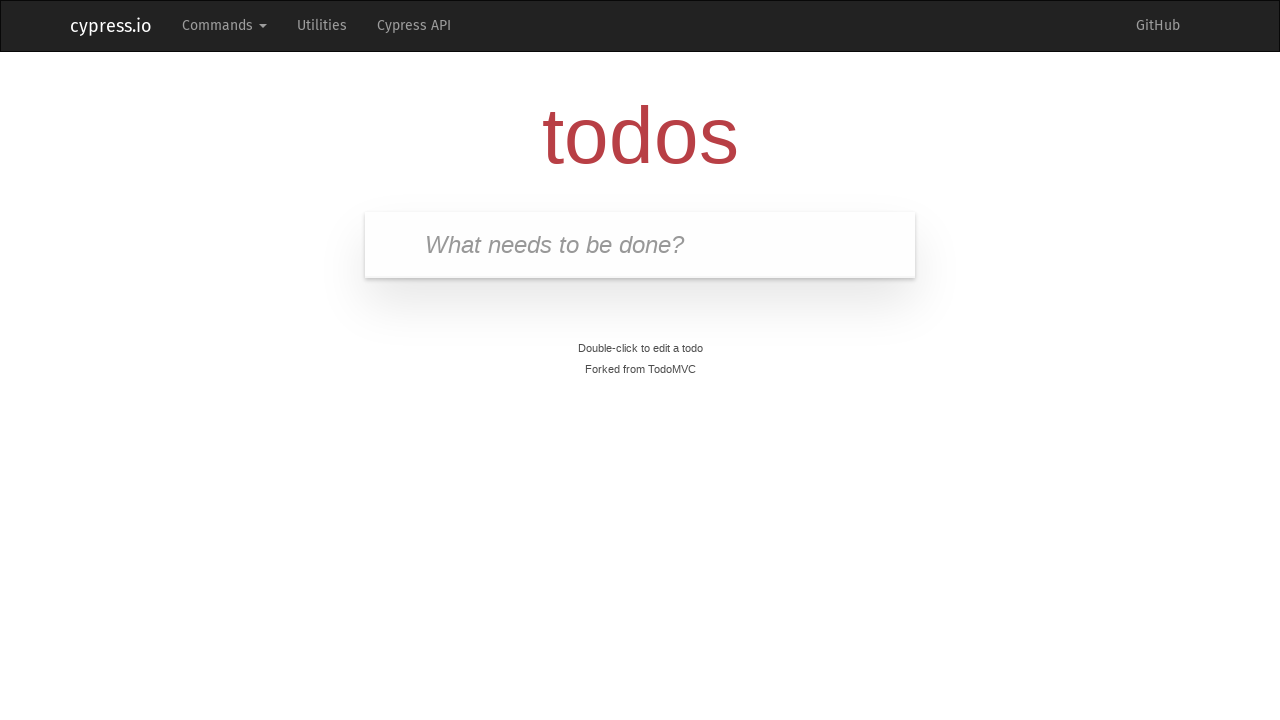